Tests calendar date picker functionality by opening a date picker and selecting a specific date (28th) from the calendar

Starting URL: http://seleniumpractise.blogspot.com/2016/08/how-to-handle-calendar-in-selenium.html

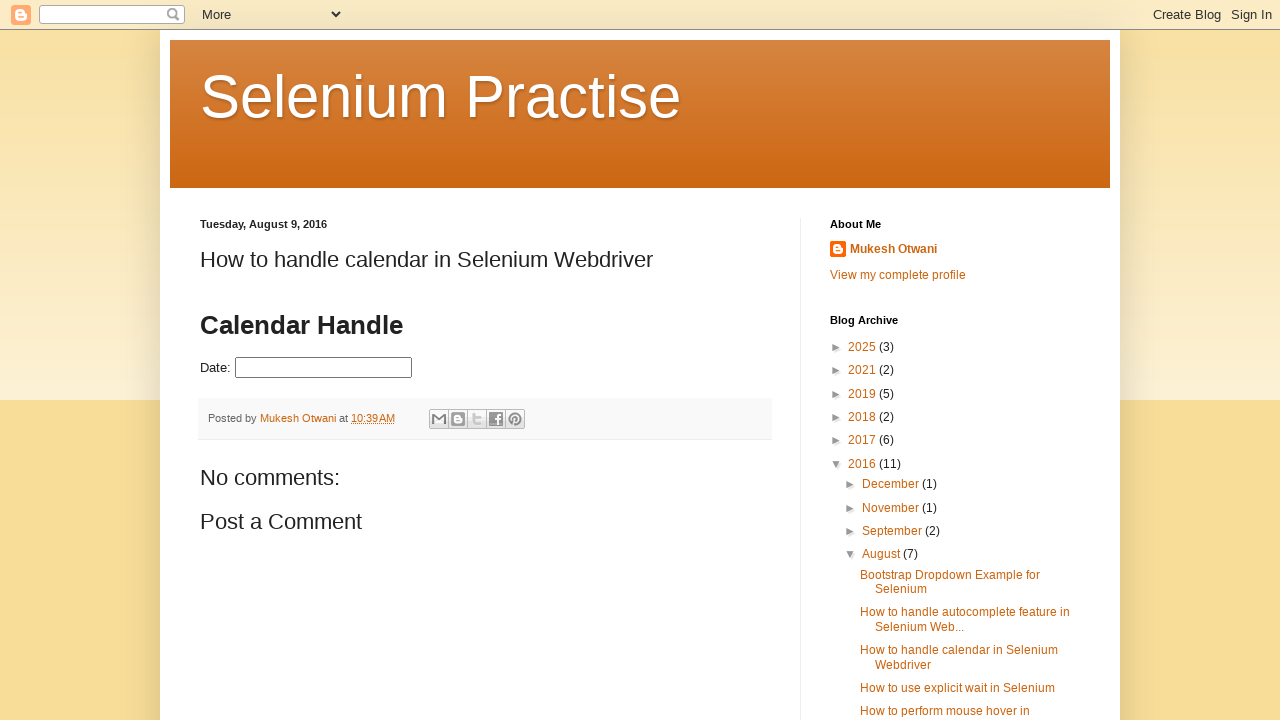

Navigated to calendar handling practice page
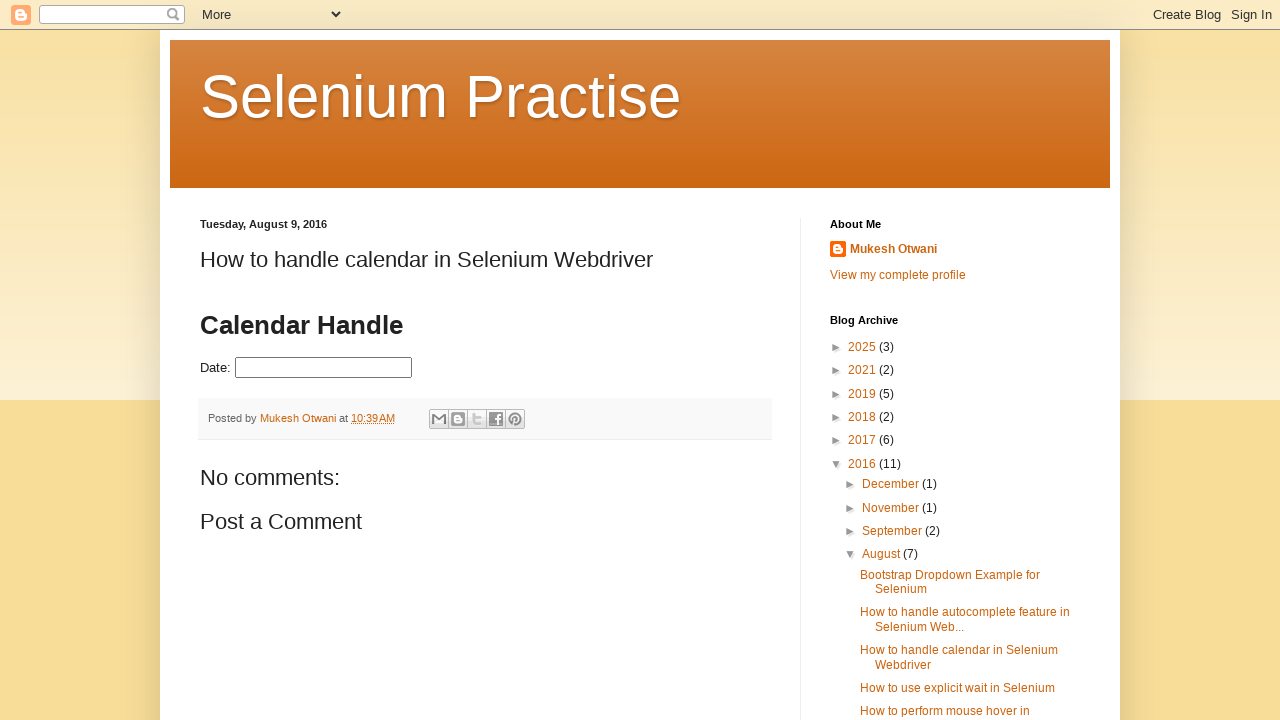

Clicked on date picker to open calendar at (324, 368) on #datepicker
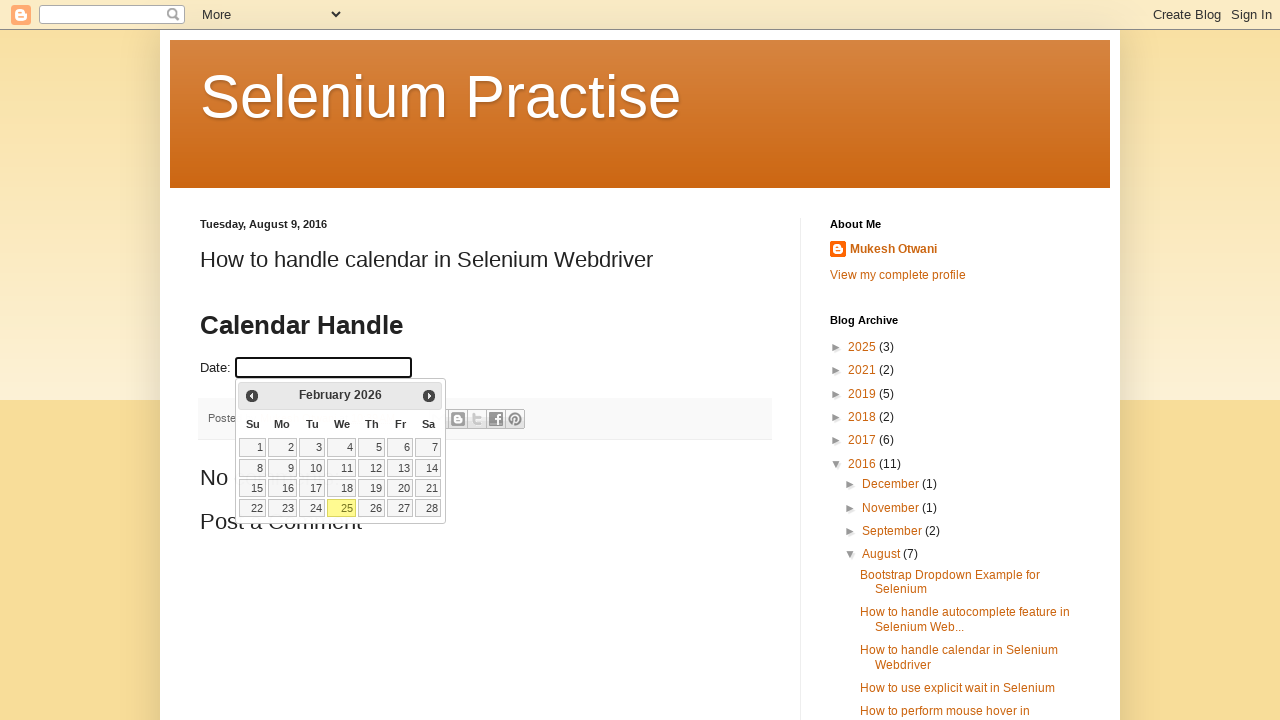

Calendar appeared after clicking date picker
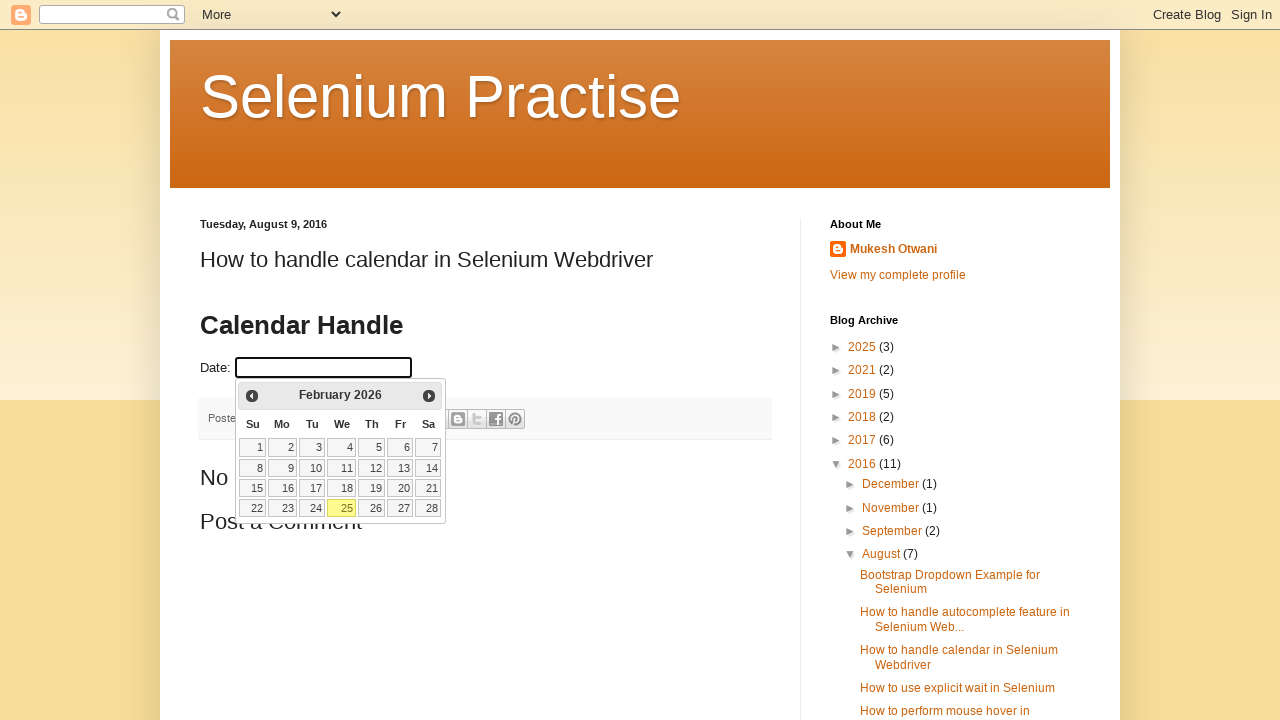

Located all date cells in the calendar table
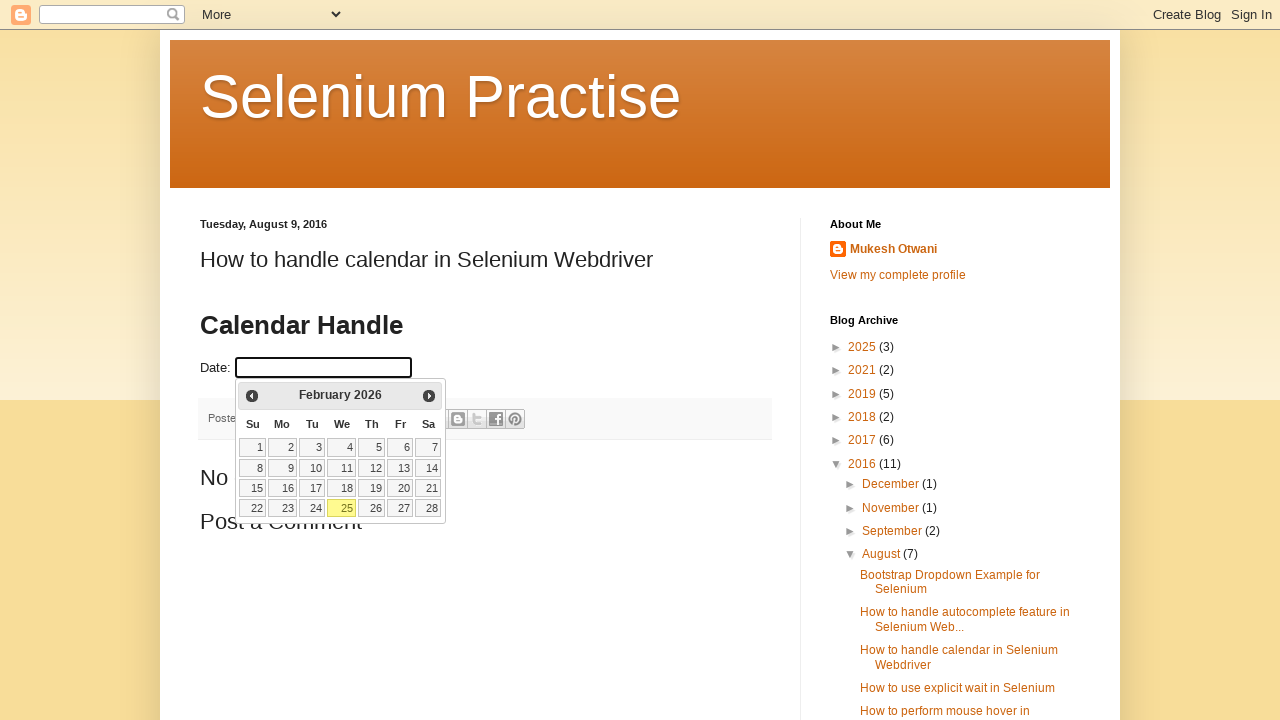

Selected the 28th date from the calendar at (428, 508) on table.ui-datepicker-calendar td >> nth=27
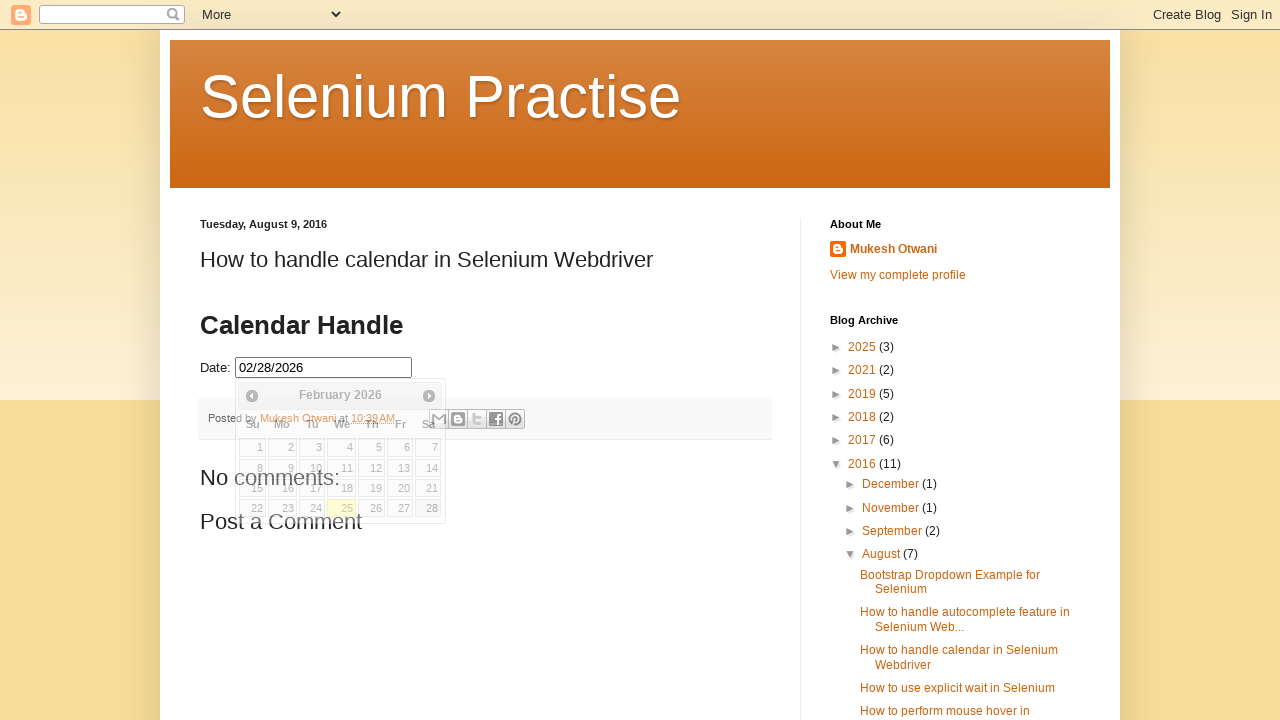

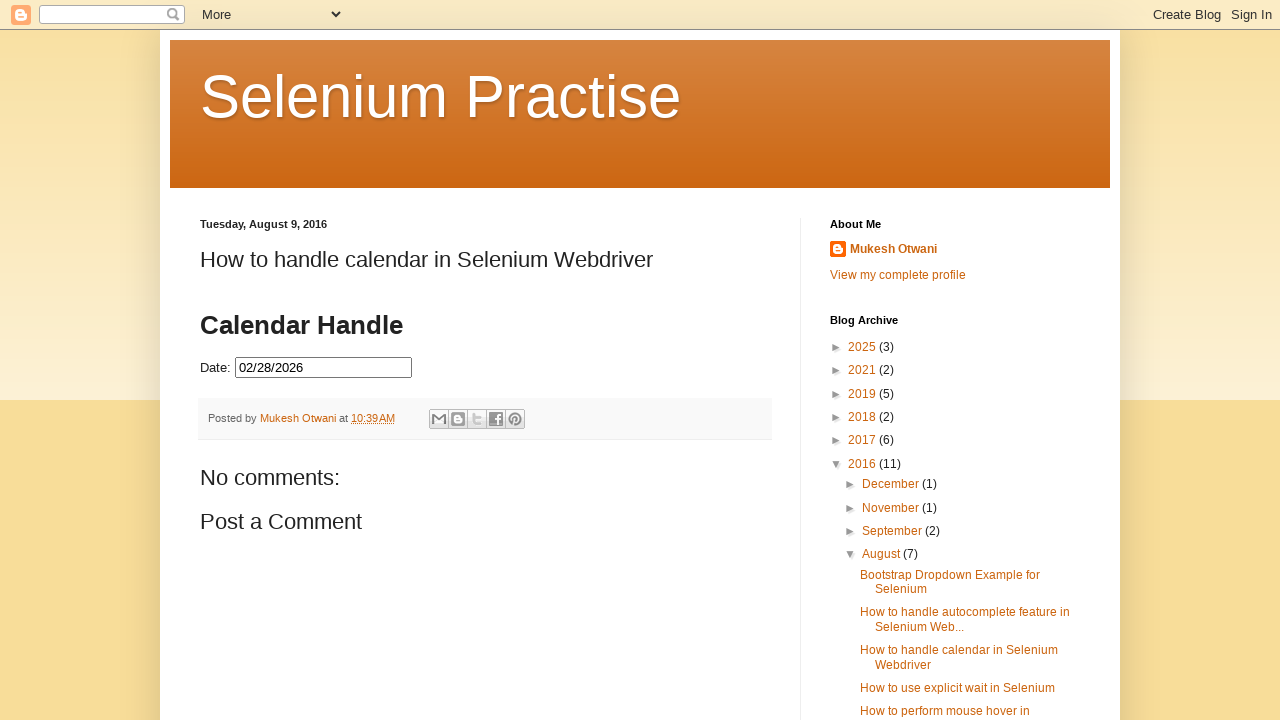